Tests drag and drop functionality on a basics page by performing a drag and drop action on an h1 element (dragging it to itself as both source and target are the same element).

Starting URL: https://testeroprogramowania.github.io/selenium/basics.html

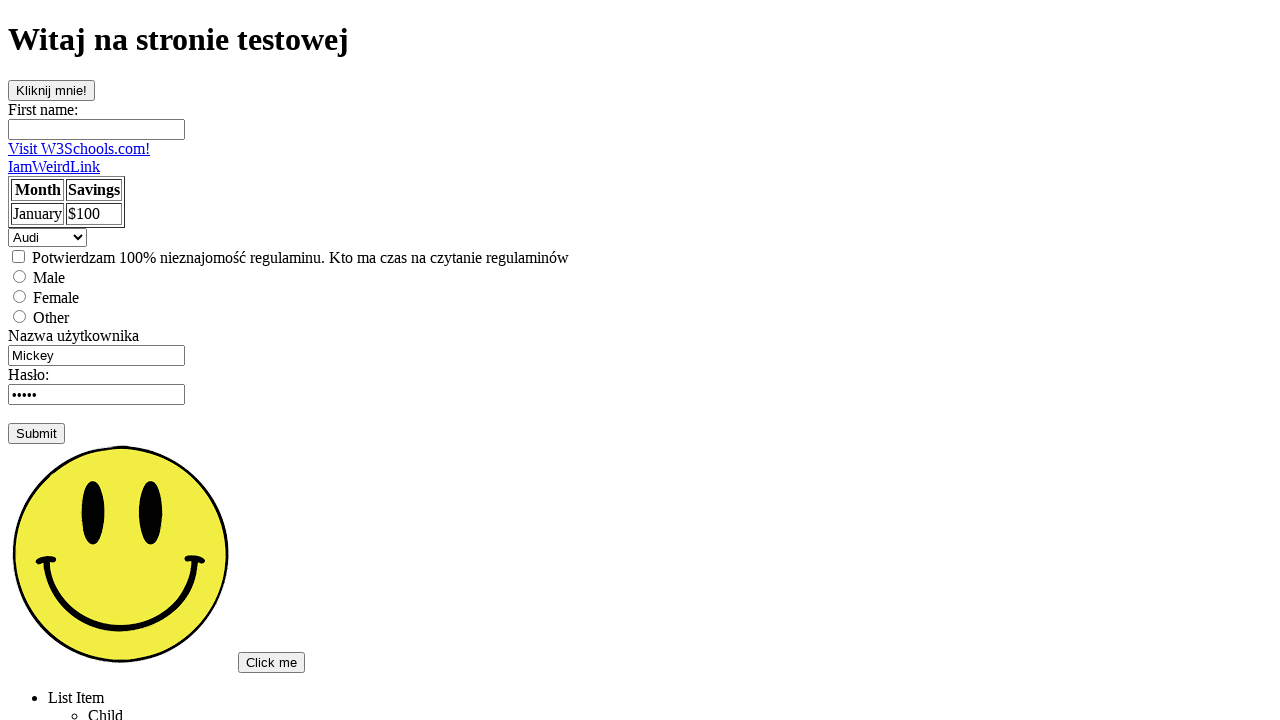

Waited for h1 element to be present on the page
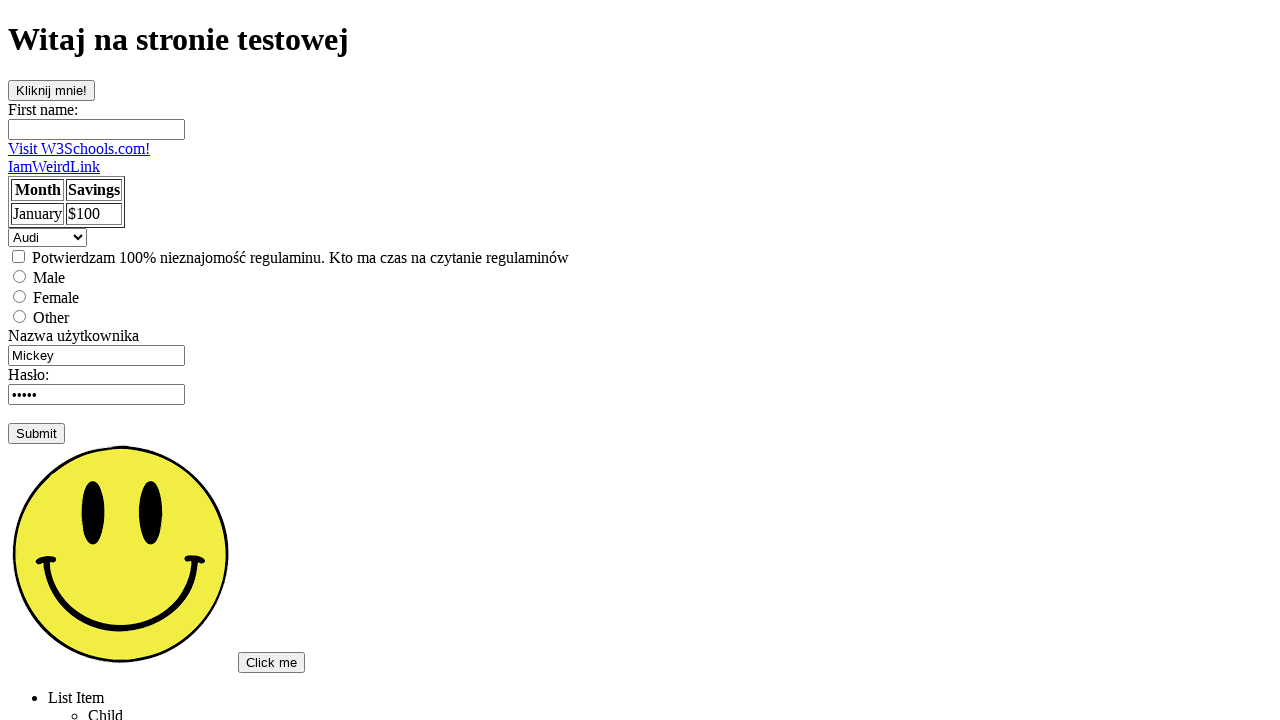

Located the h1 element as drag source
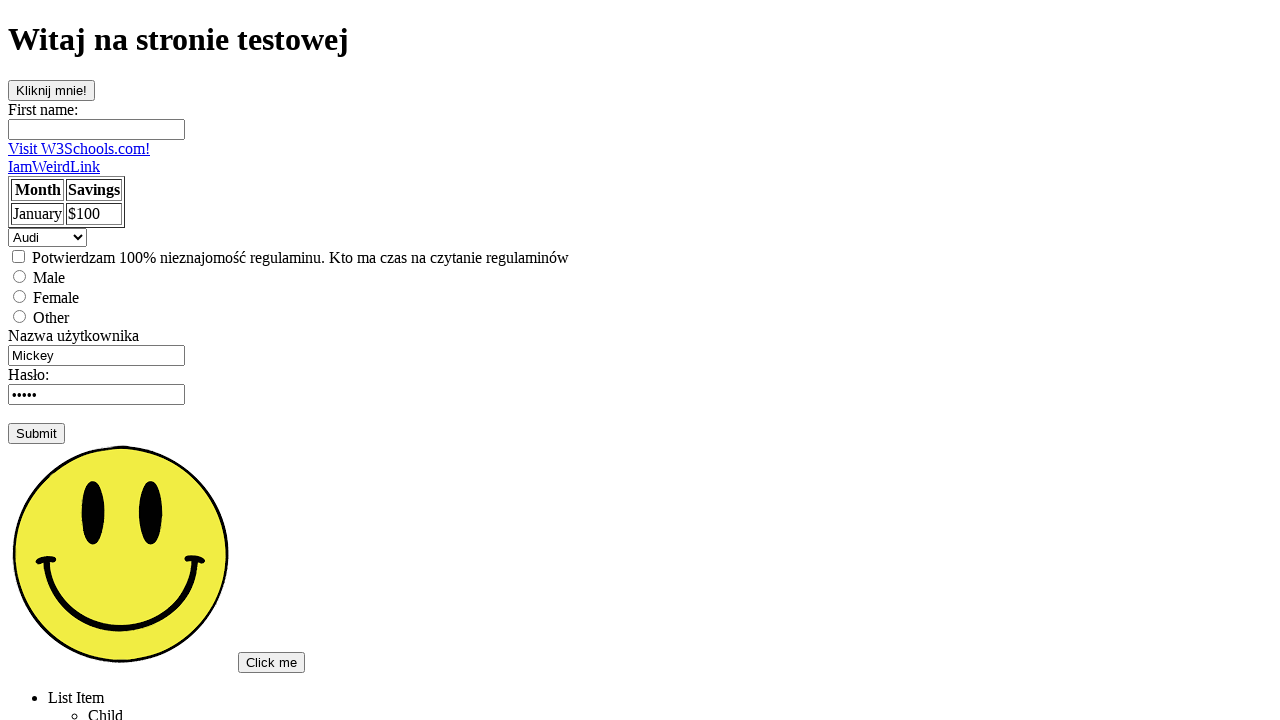

Located the h1 element as drag target
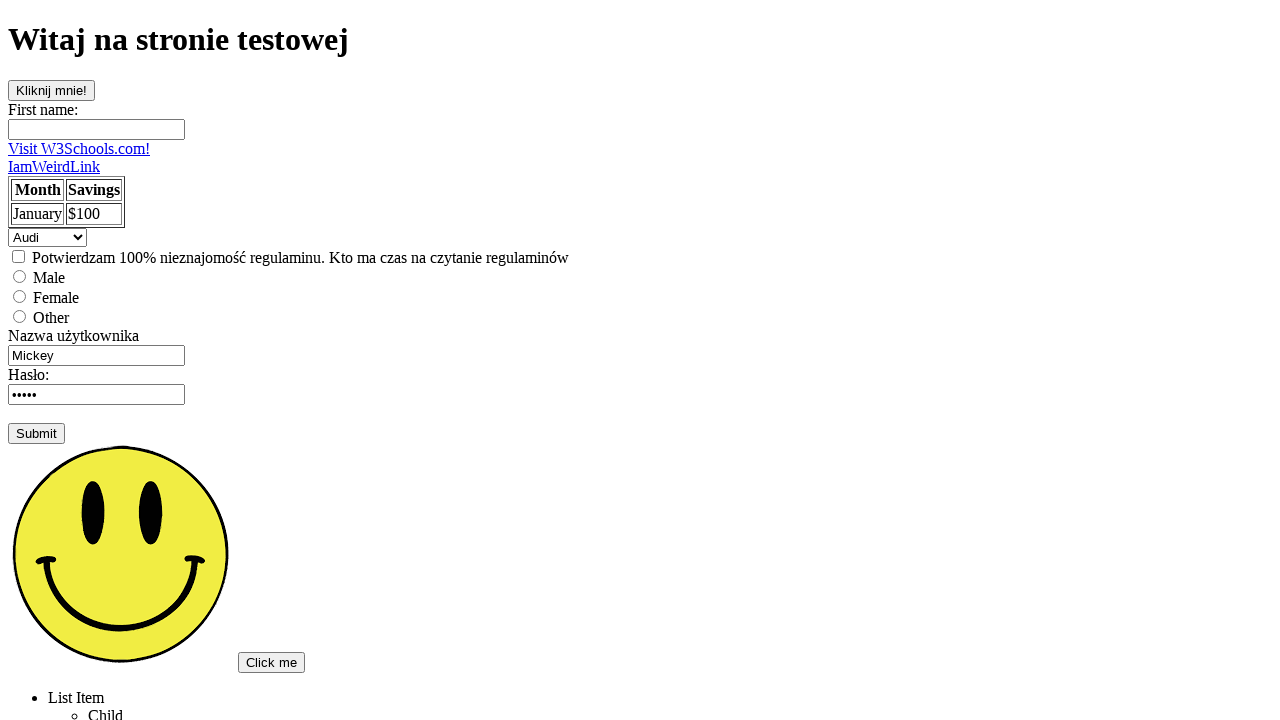

Performed drag and drop action on h1 element to itself at (640, 40)
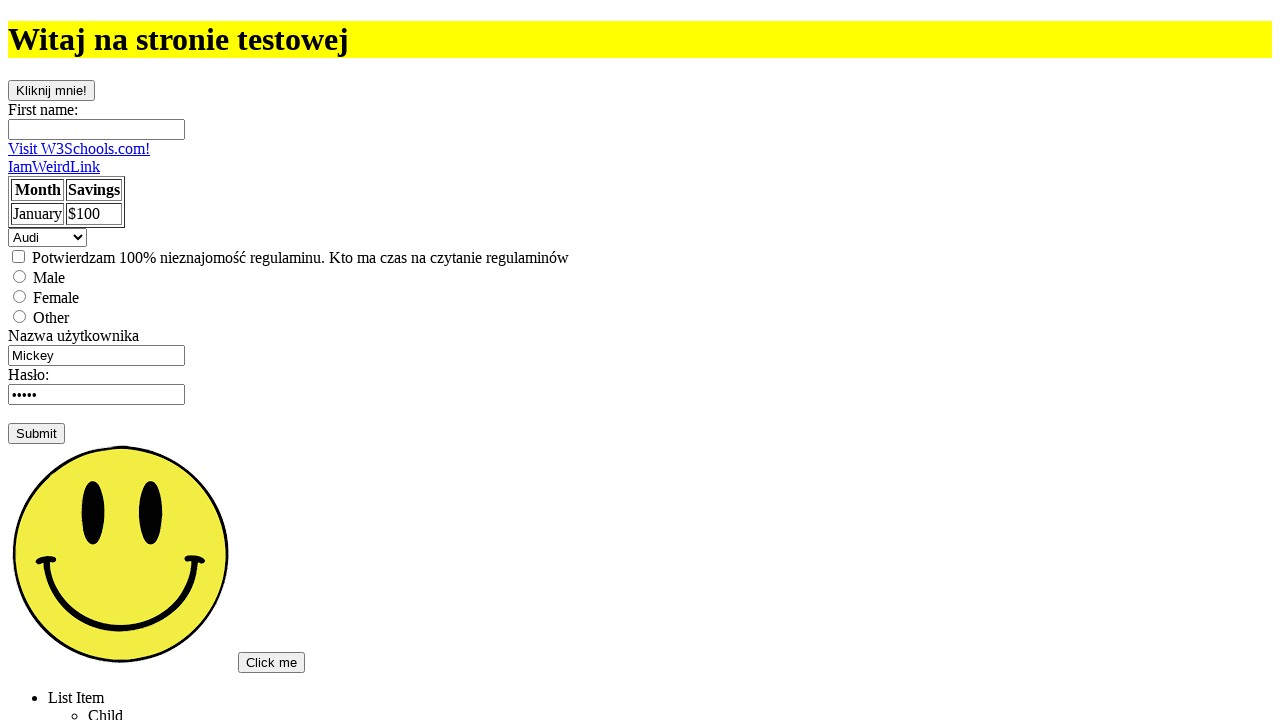

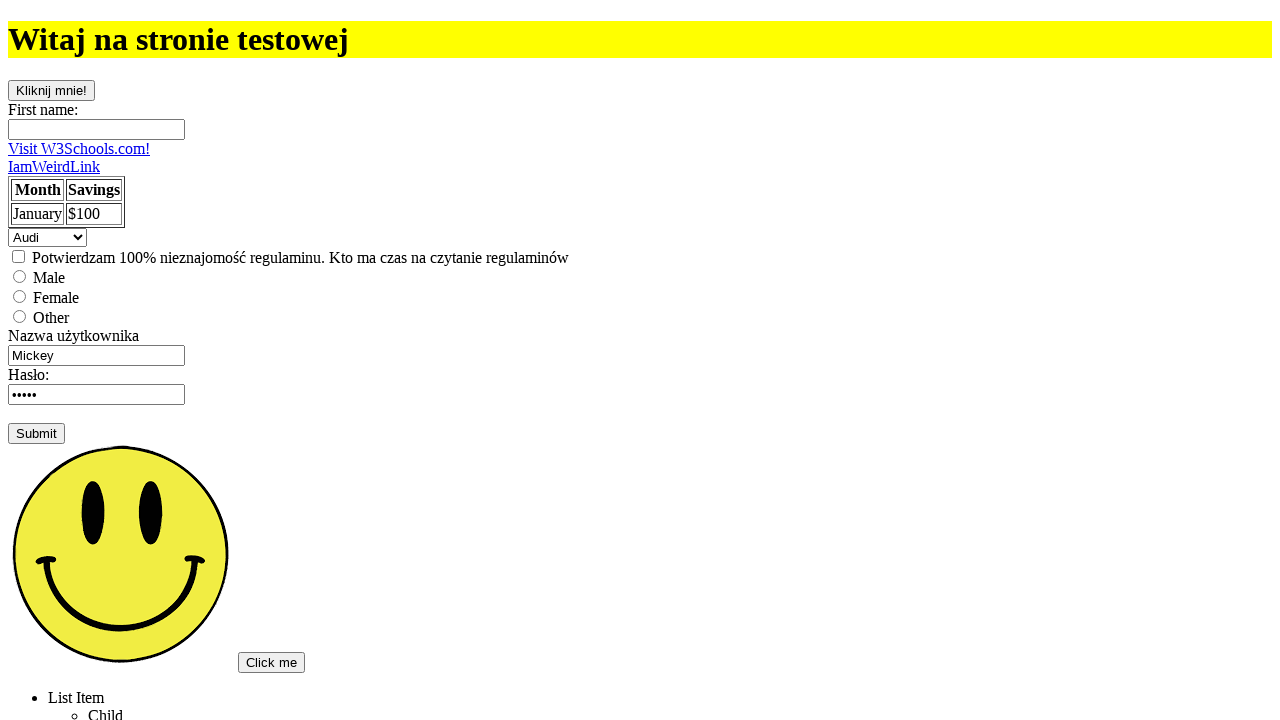